Navigates to an automation practice page and verifies the presence of a web table by waiting for table rows to load.

Starting URL: https://rahulshettyacademy.com/AutomationPractice/

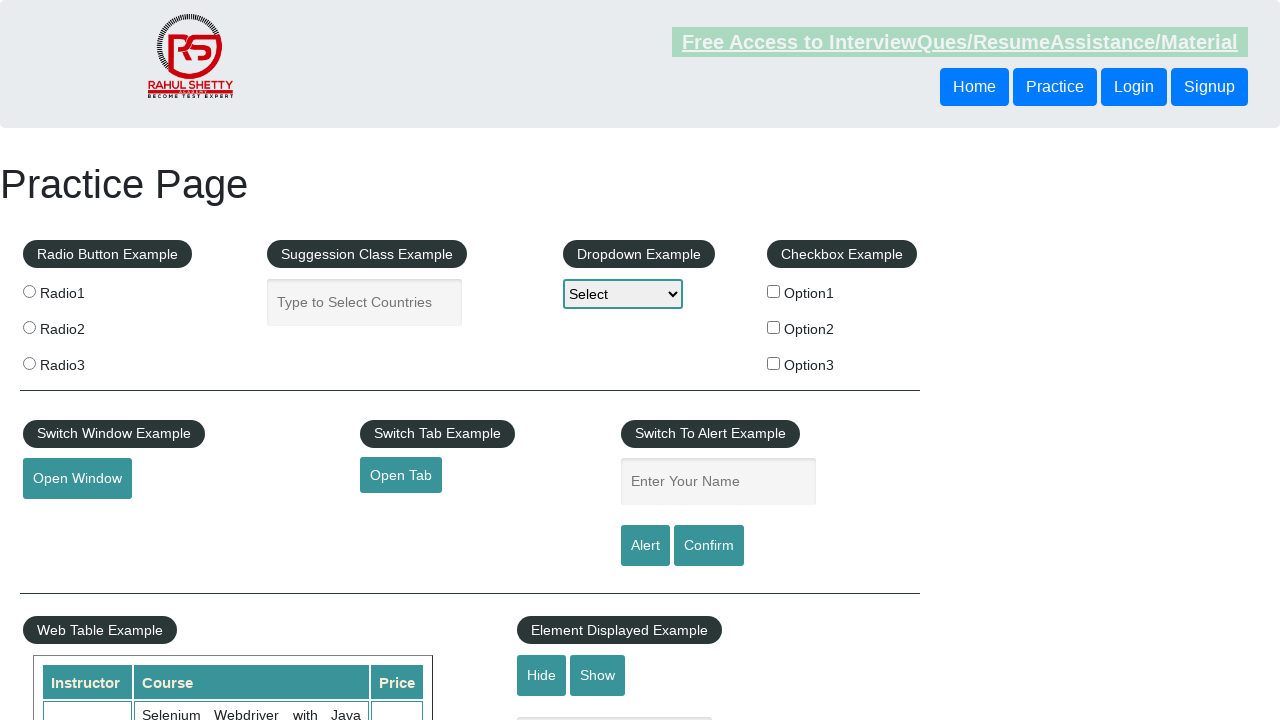

Waited for table with fixed header to be visible
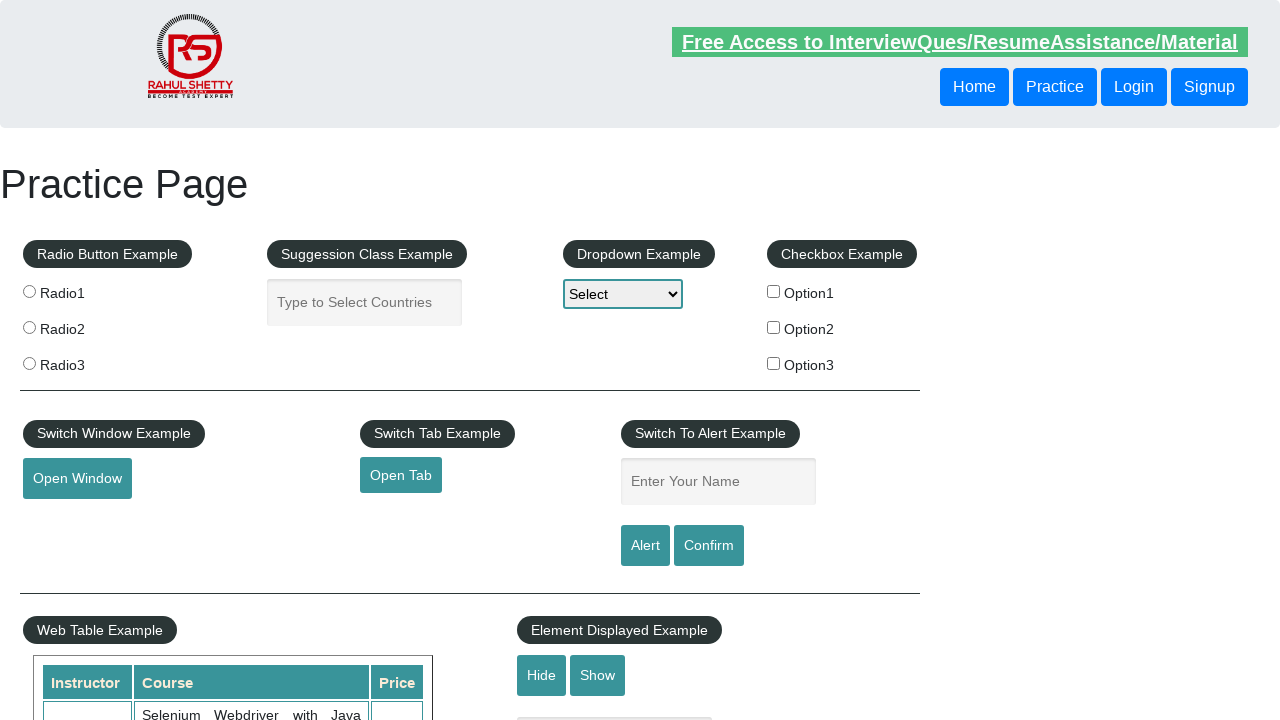

Waited for table rows to load within the fixed header table
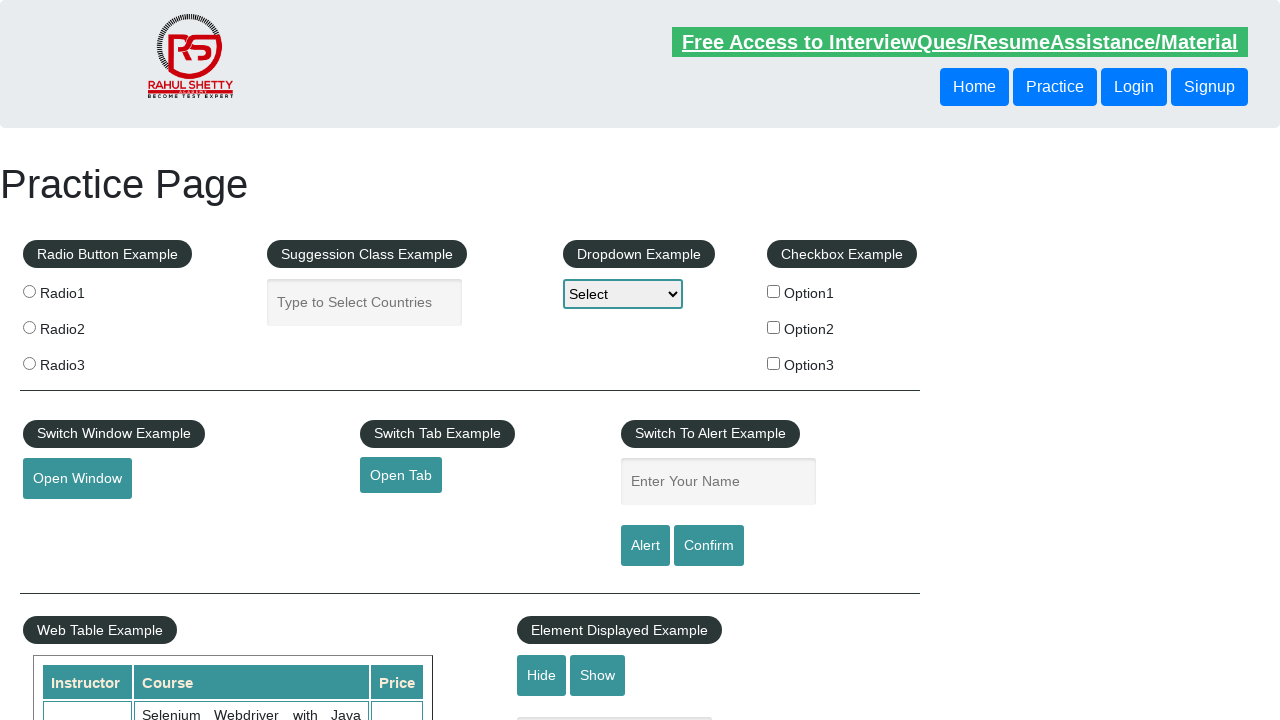

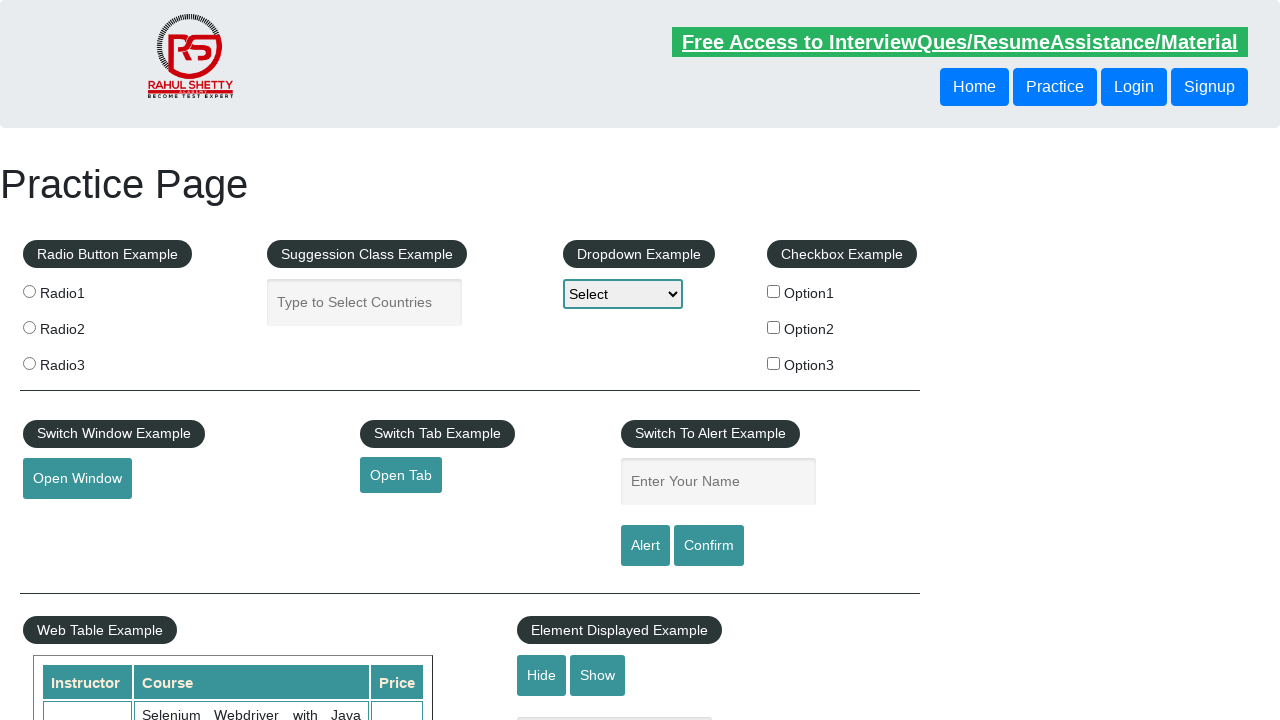